Tests JavaScript confirm alert handling by clicking a button that triggers a JS confirm dialog, accepting it, and verifying the result text

Starting URL: https://the-internet.herokuapp.com/javascript_alerts

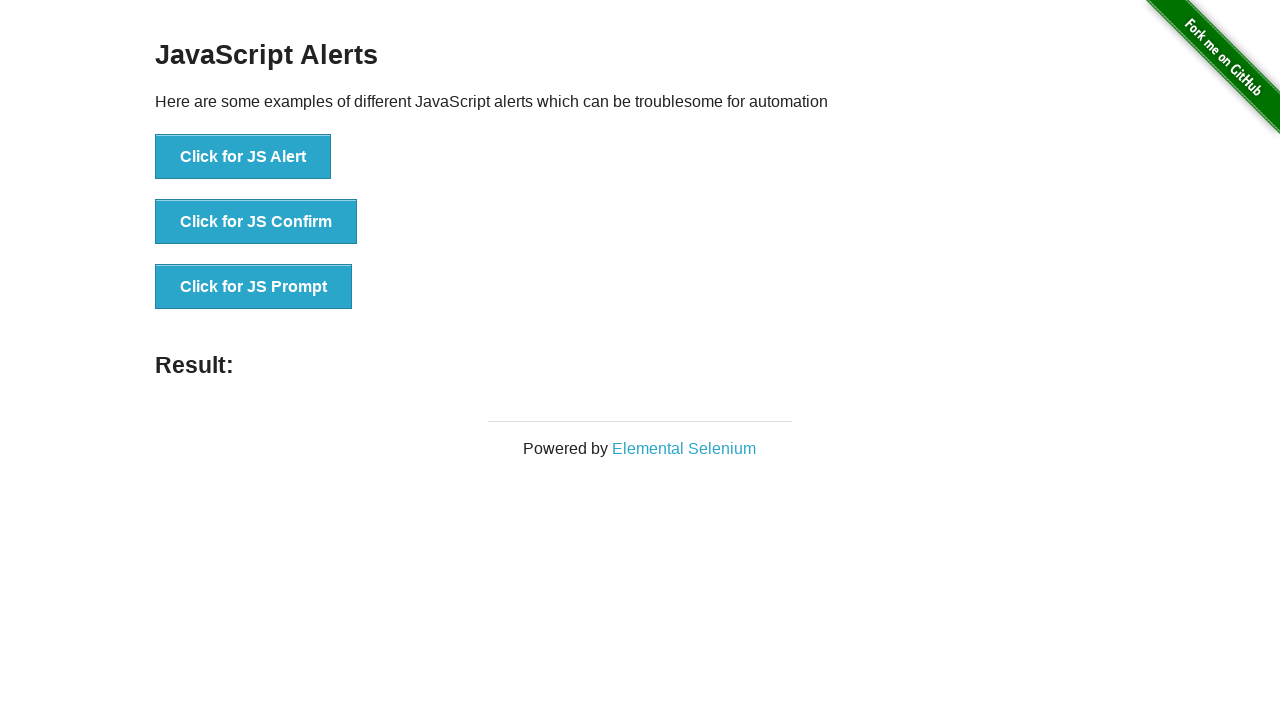

Clicked button to trigger JS confirm dialog at (256, 222) on xpath=//button[contains(@onclick,'jsConfirm()')]
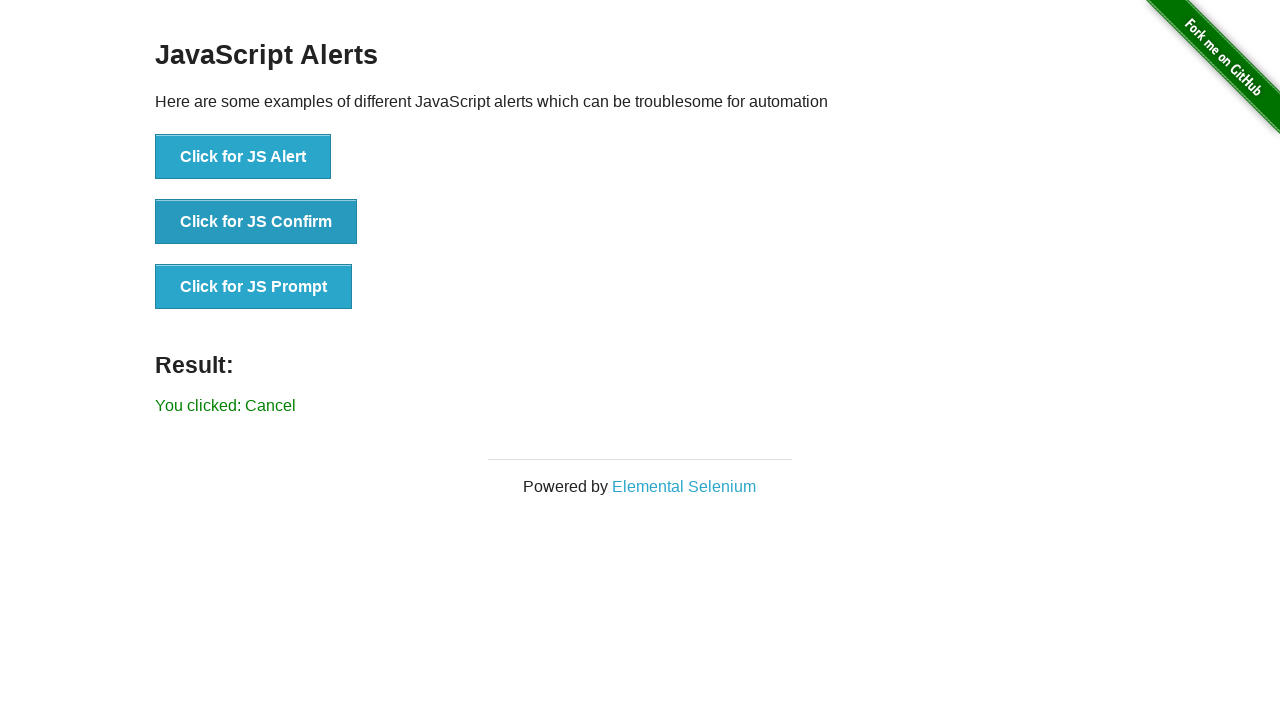

Set up dialog handler to accept confirm dialogs
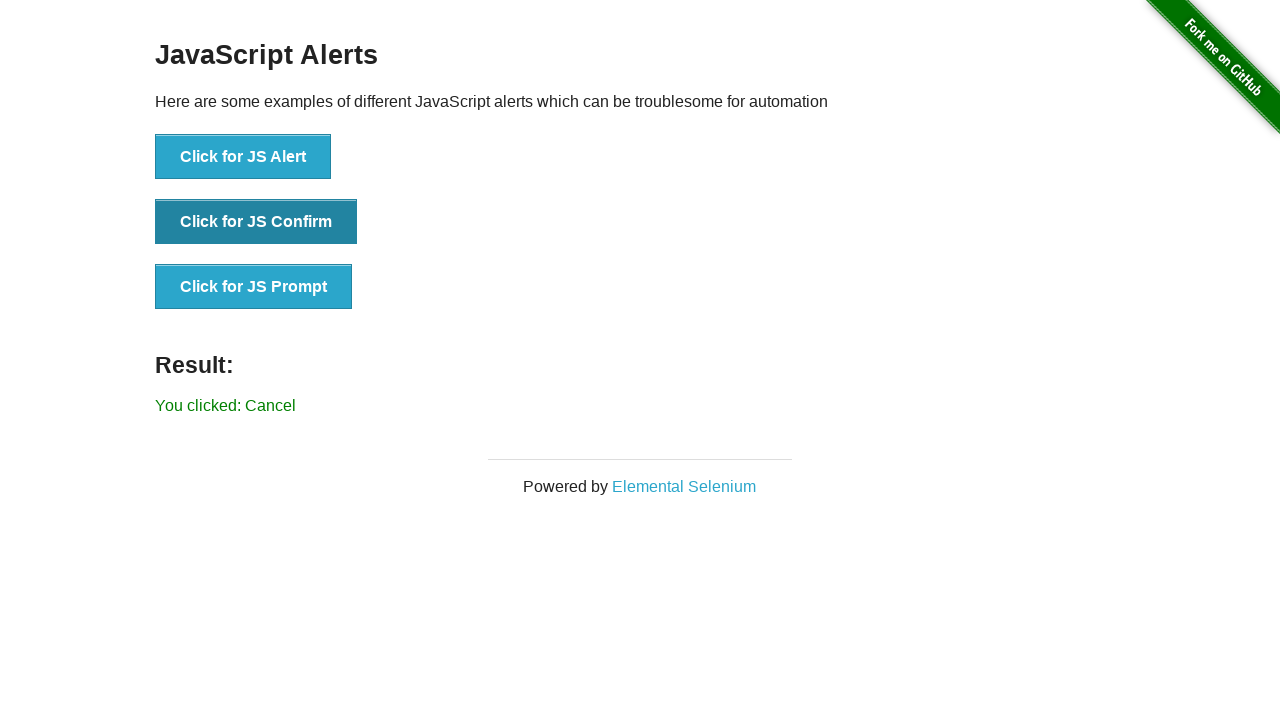

Clicked button again to trigger JS confirm dialog with handler active at (256, 222) on xpath=//button[contains(@onclick,'jsConfirm()')]
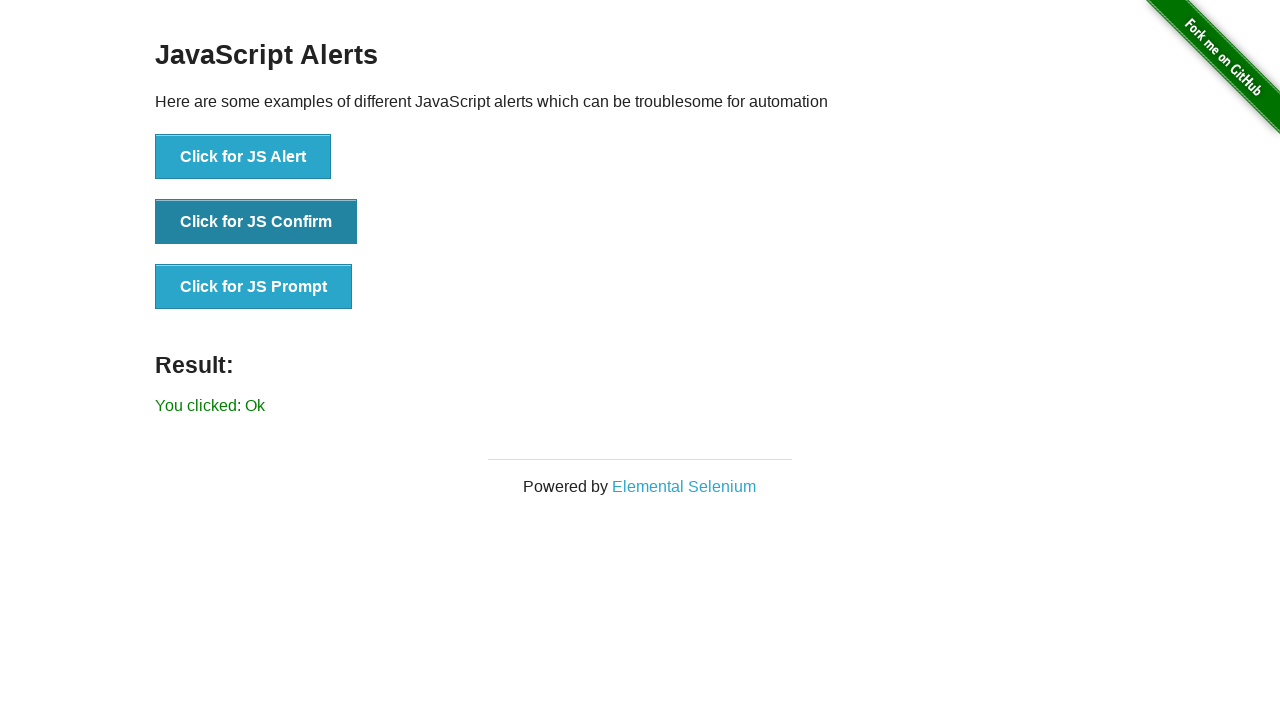

Retrieved result text from page
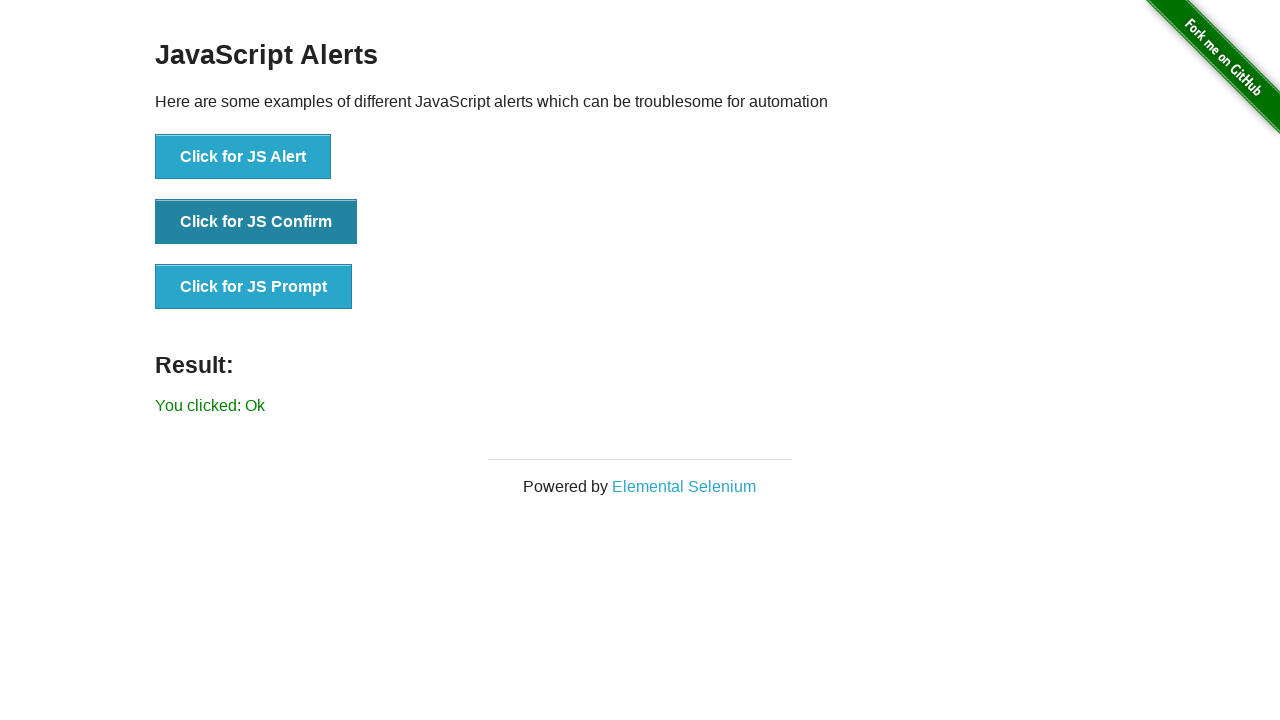

Verified result text matches 'You clicked: Ok'
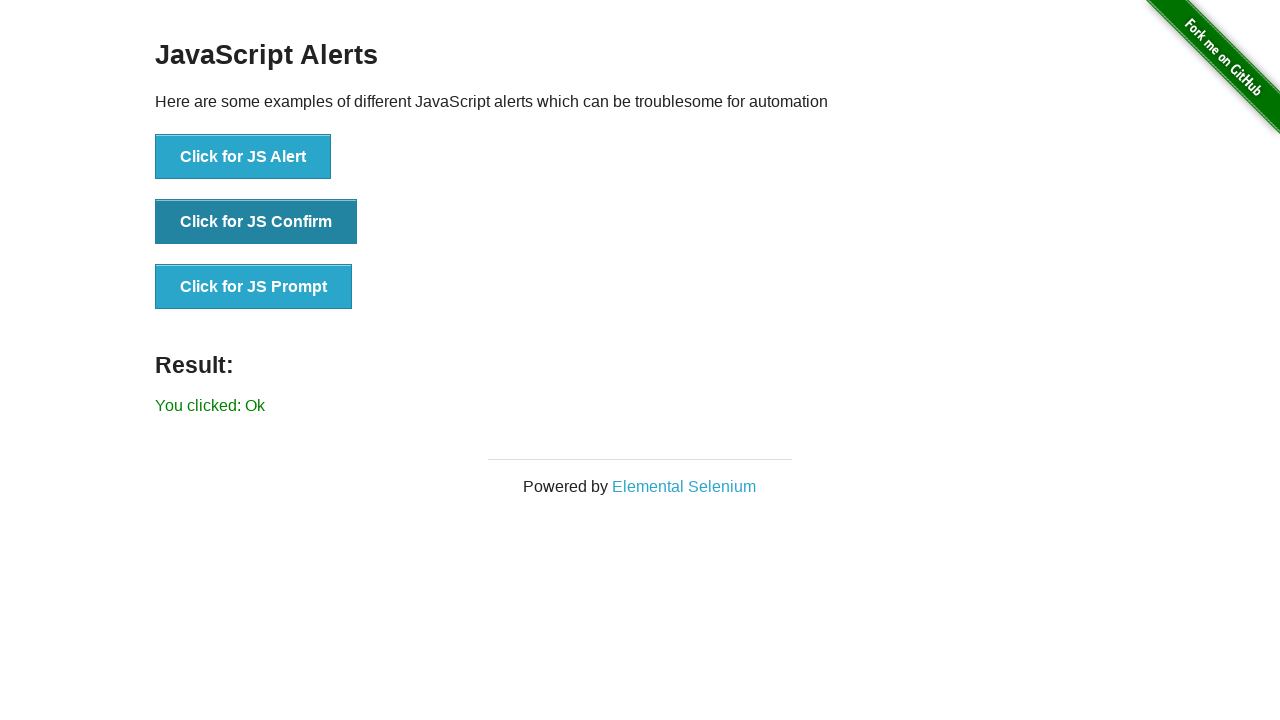

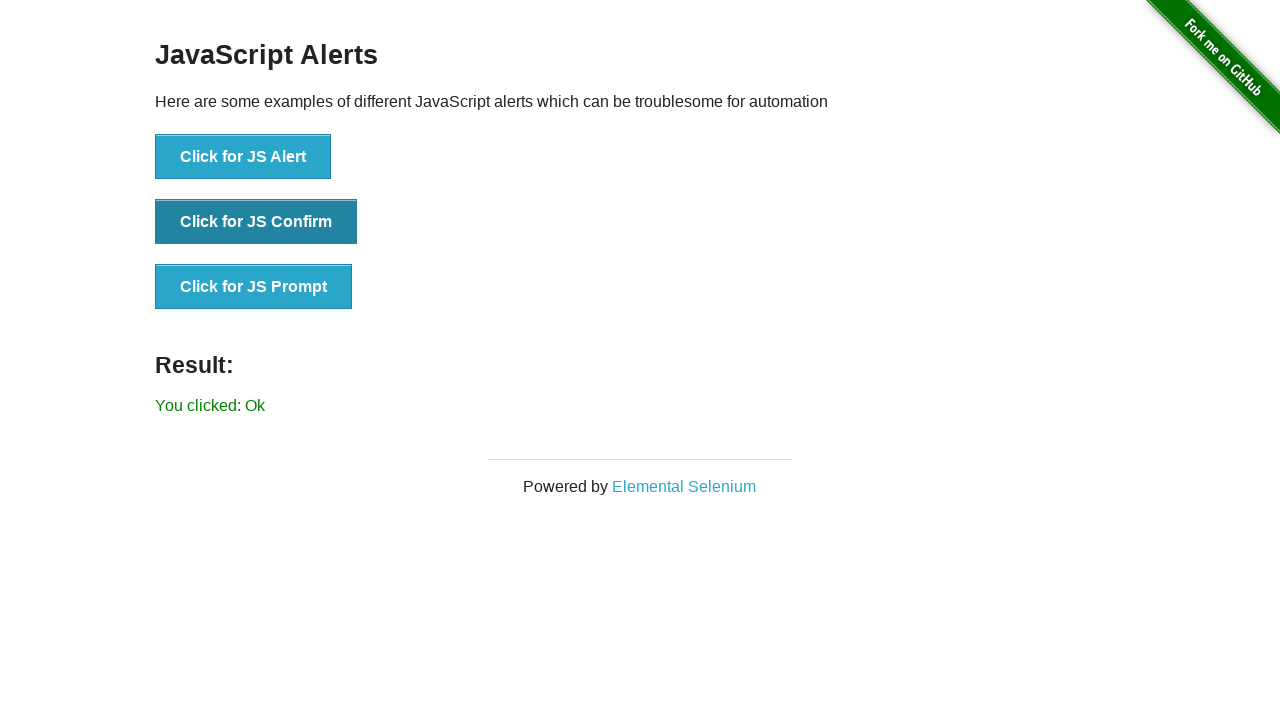